Navigates to Rediff.com and clicks on the Sign In link after verifying it is displayed and enabled

Starting URL: https://rediff.com

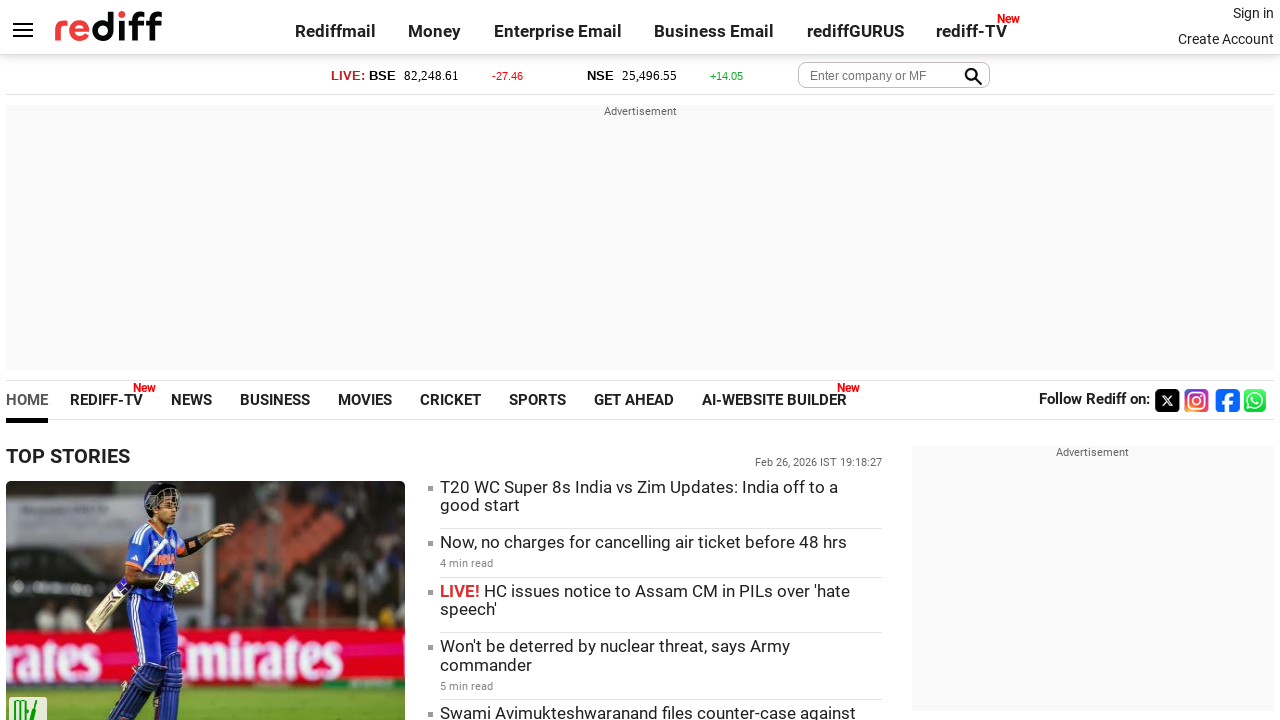

Navigated to https://rediff.com
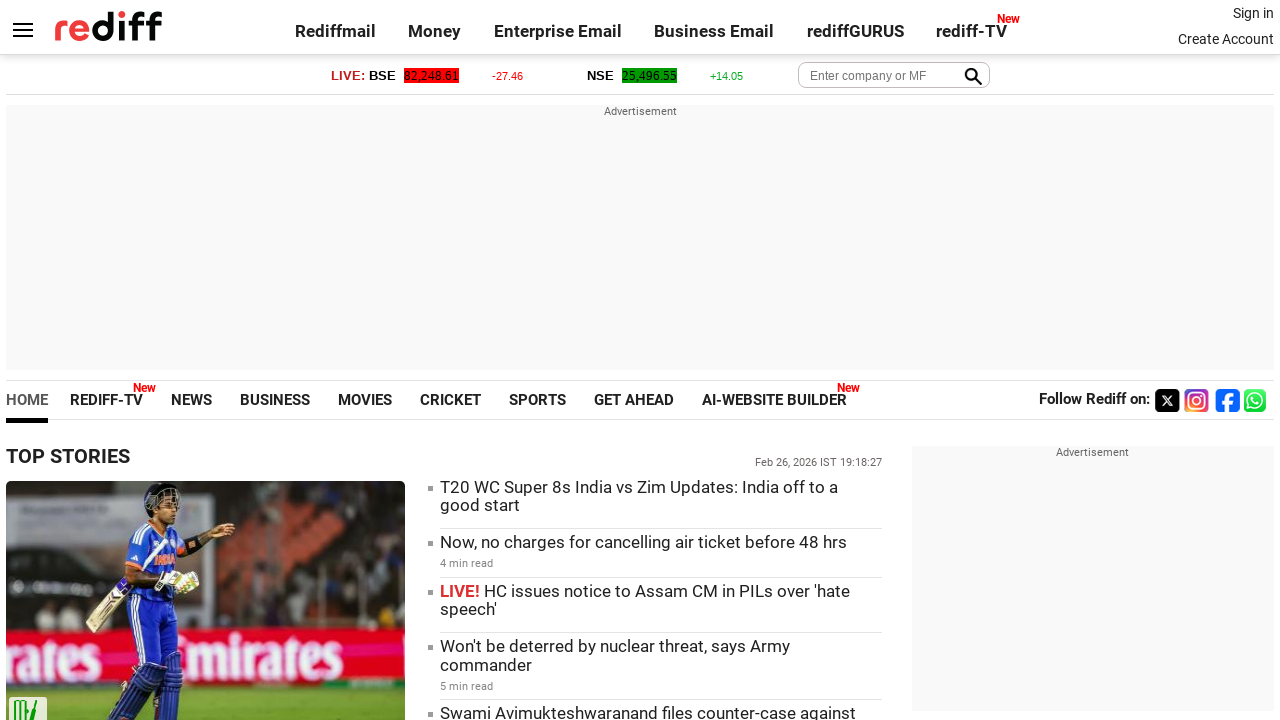

Located Sign In link element
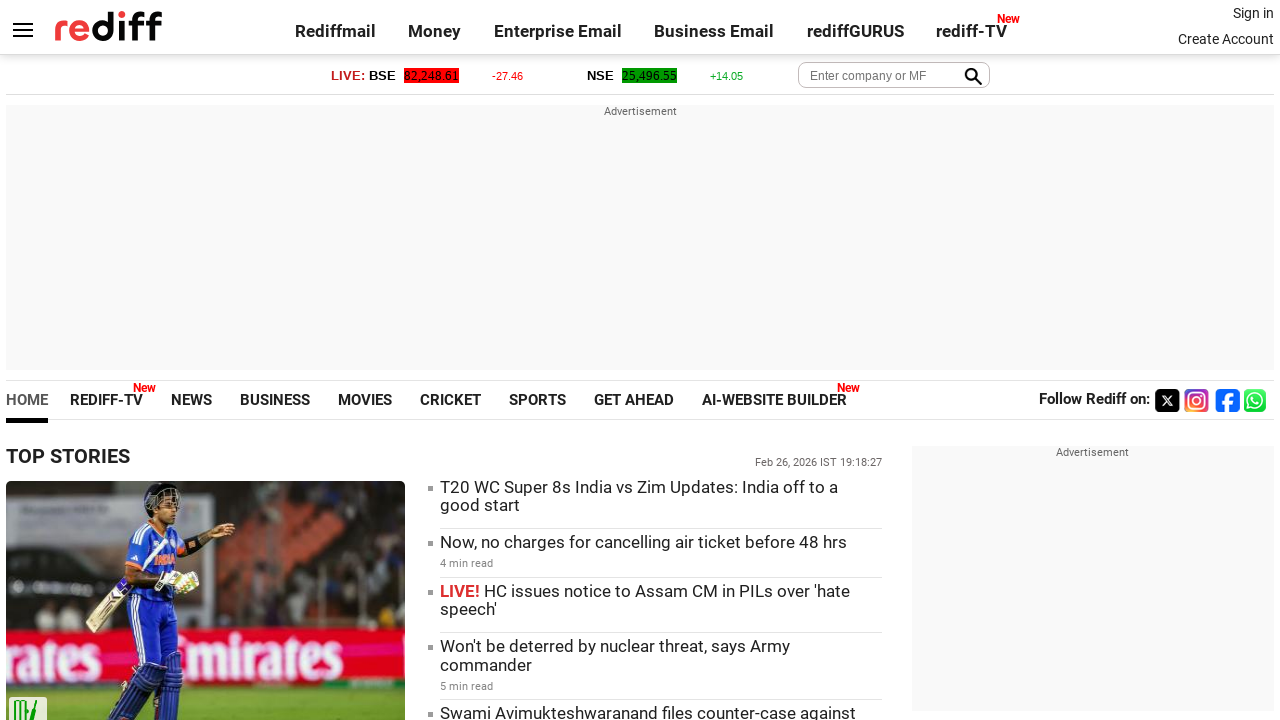

Verified Sign In link is visible
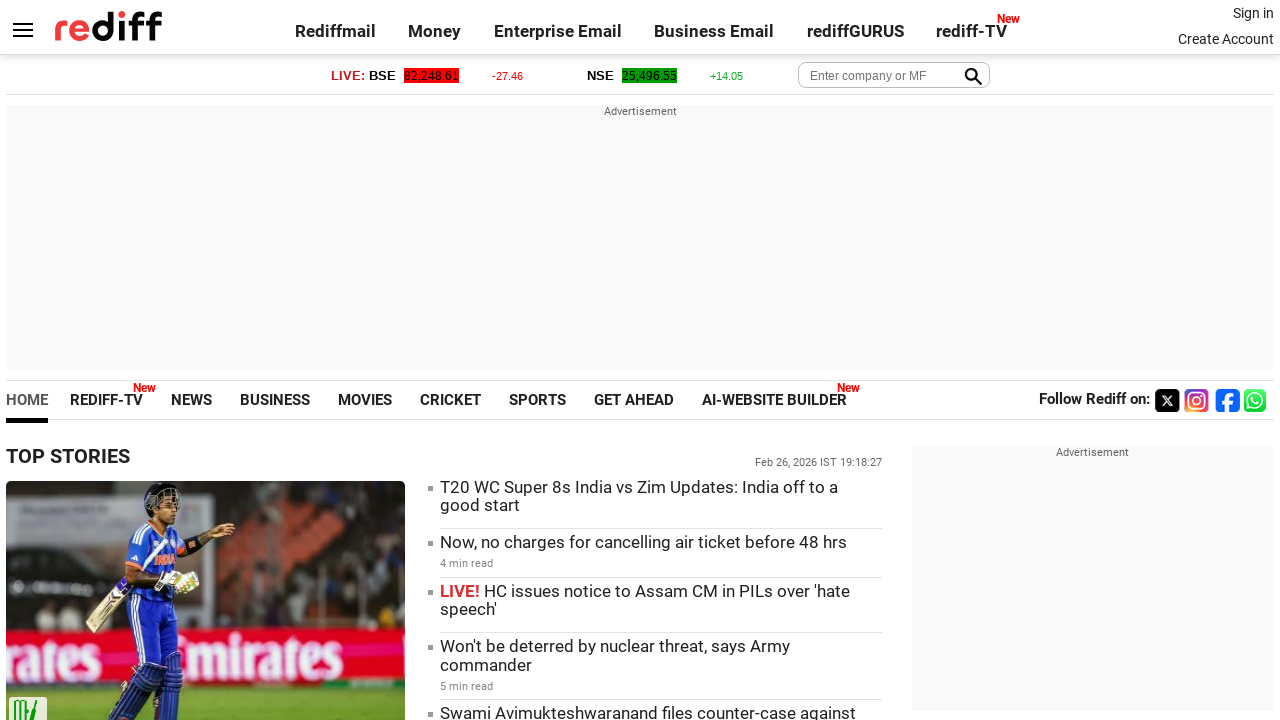

Verified Sign In link is enabled
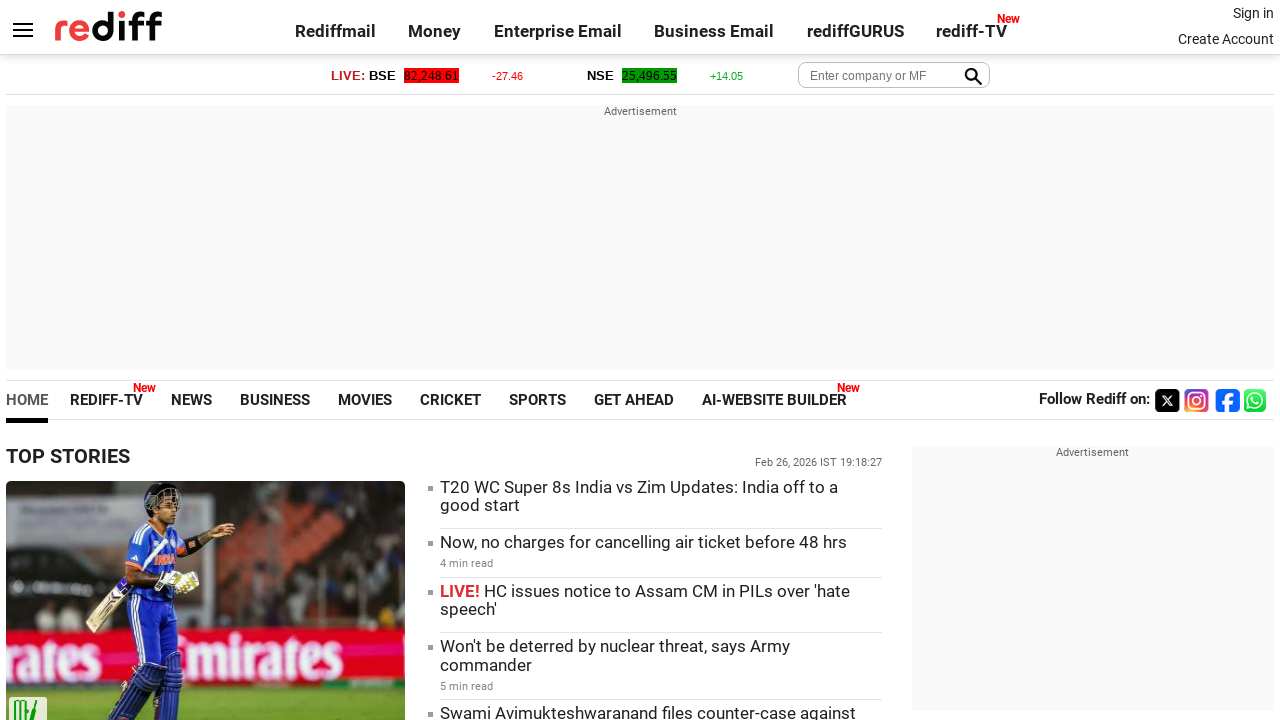

Clicked Sign In link at (1253, 13) on .signin
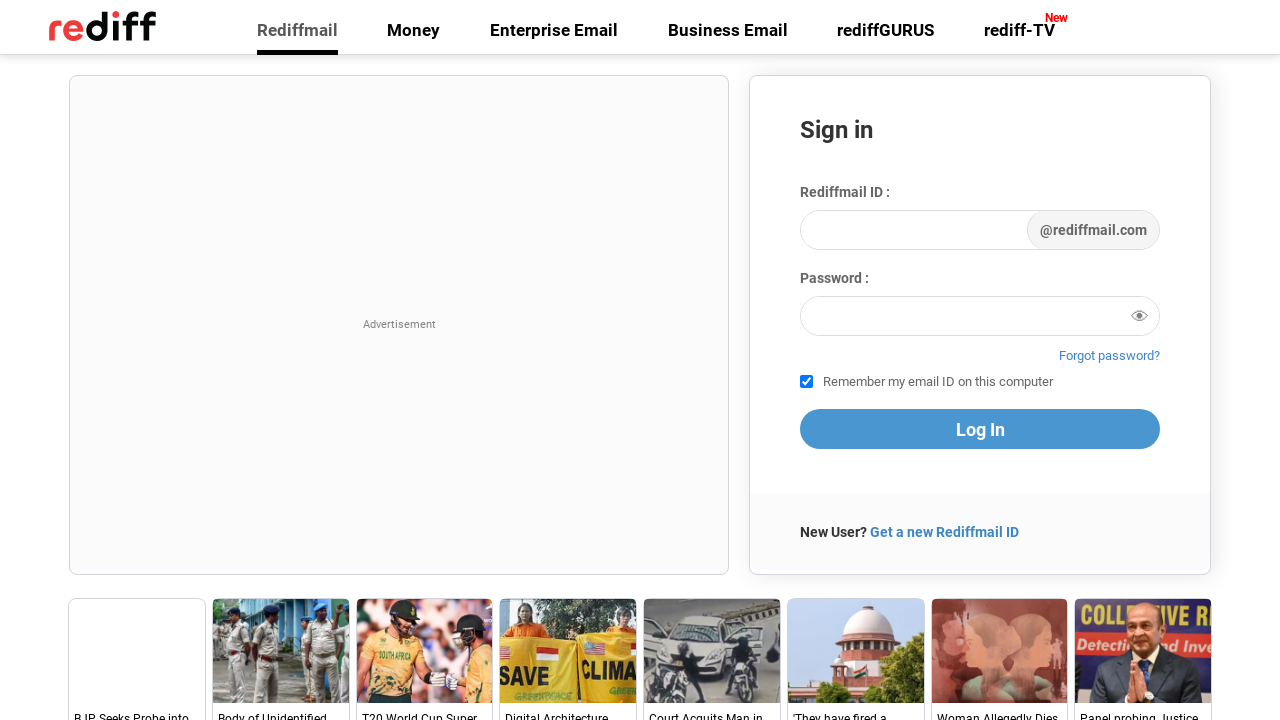

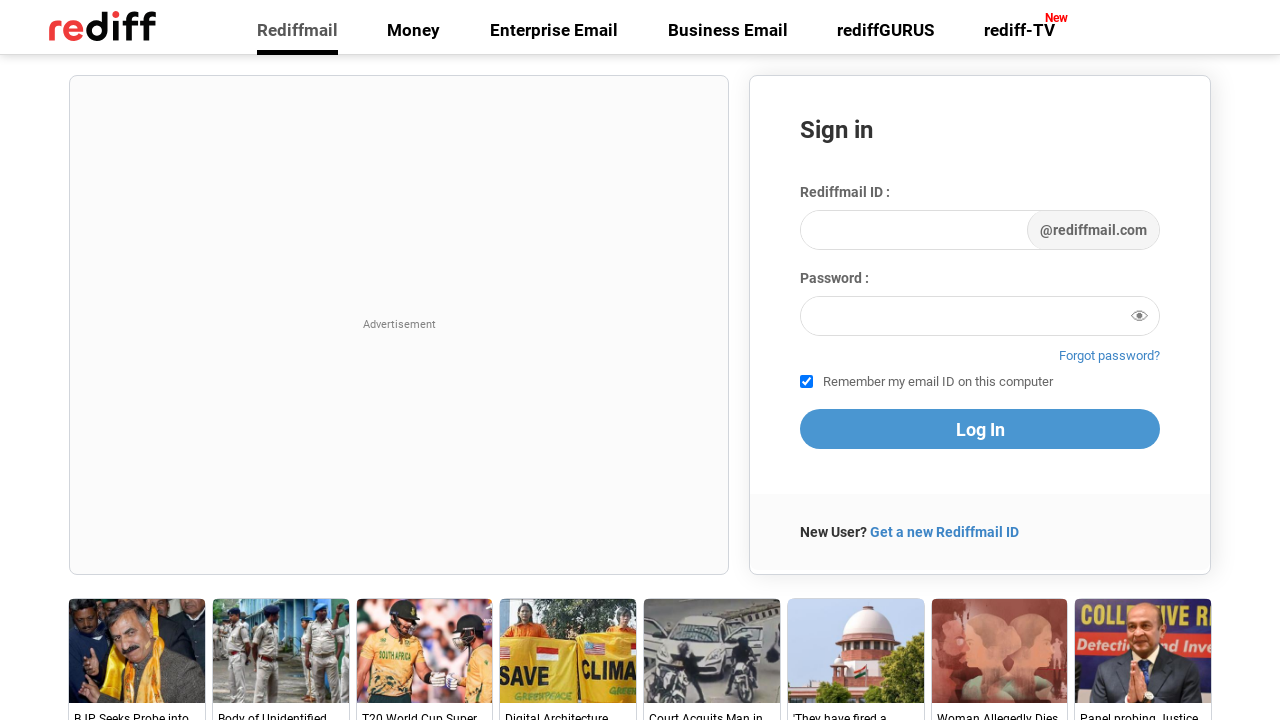